Tests JavaScript prompt alert functionality by clicking the prompt button, entering text into the alert, accepting it, and verifying the result message

Starting URL: https://the-internet.herokuapp.com/javascript_alerts

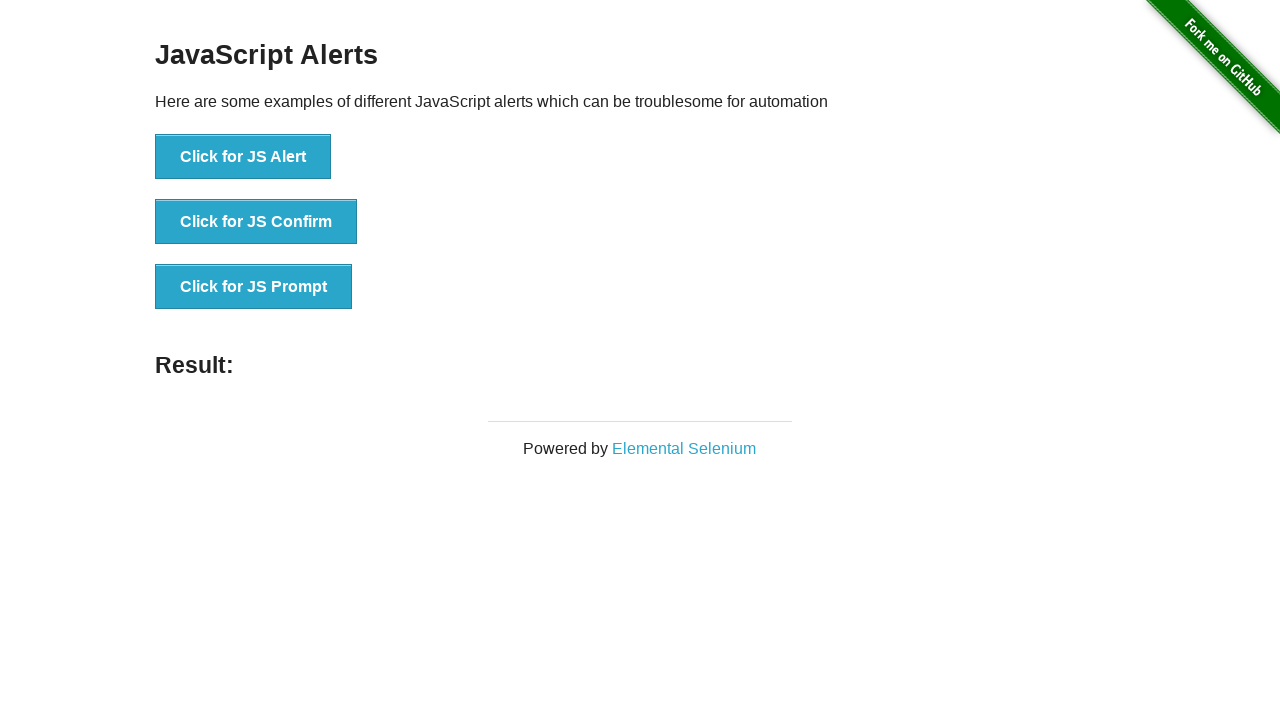

Clicked the JS Prompt button at (254, 287) on xpath=//button[@onclick='jsPrompt()']
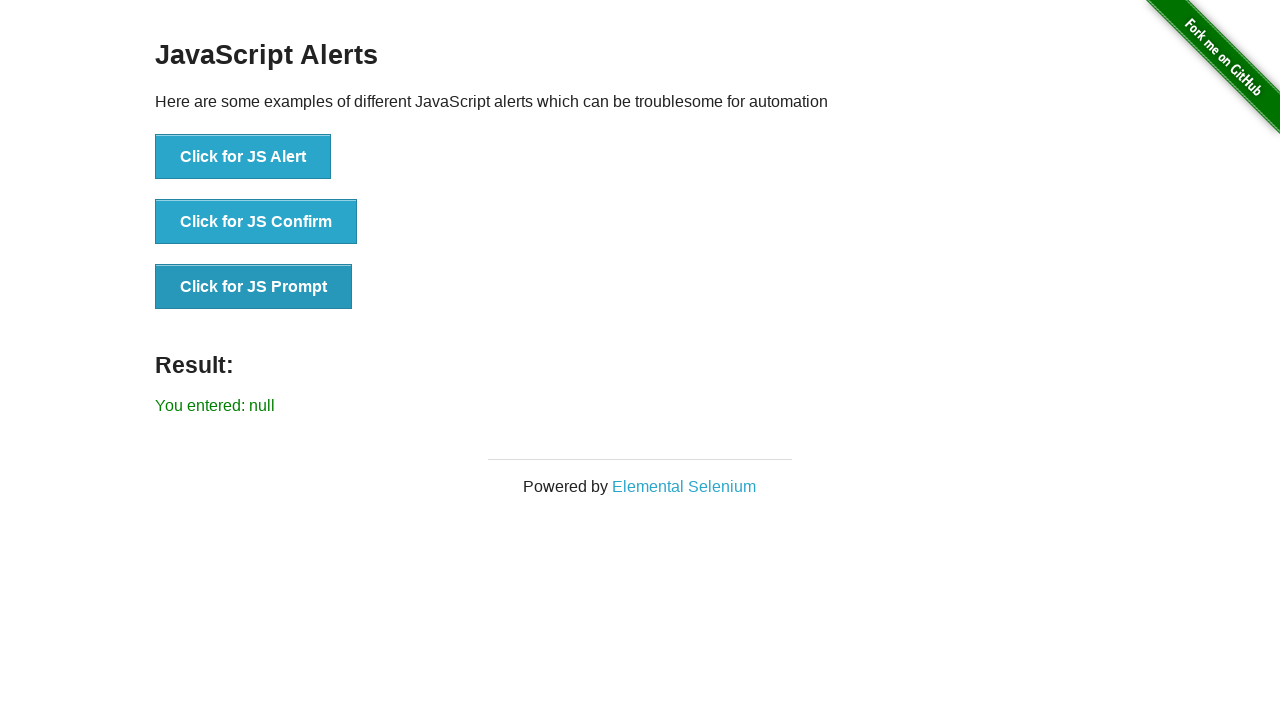

Set up dialog handler to accept prompt with text 'Sai'
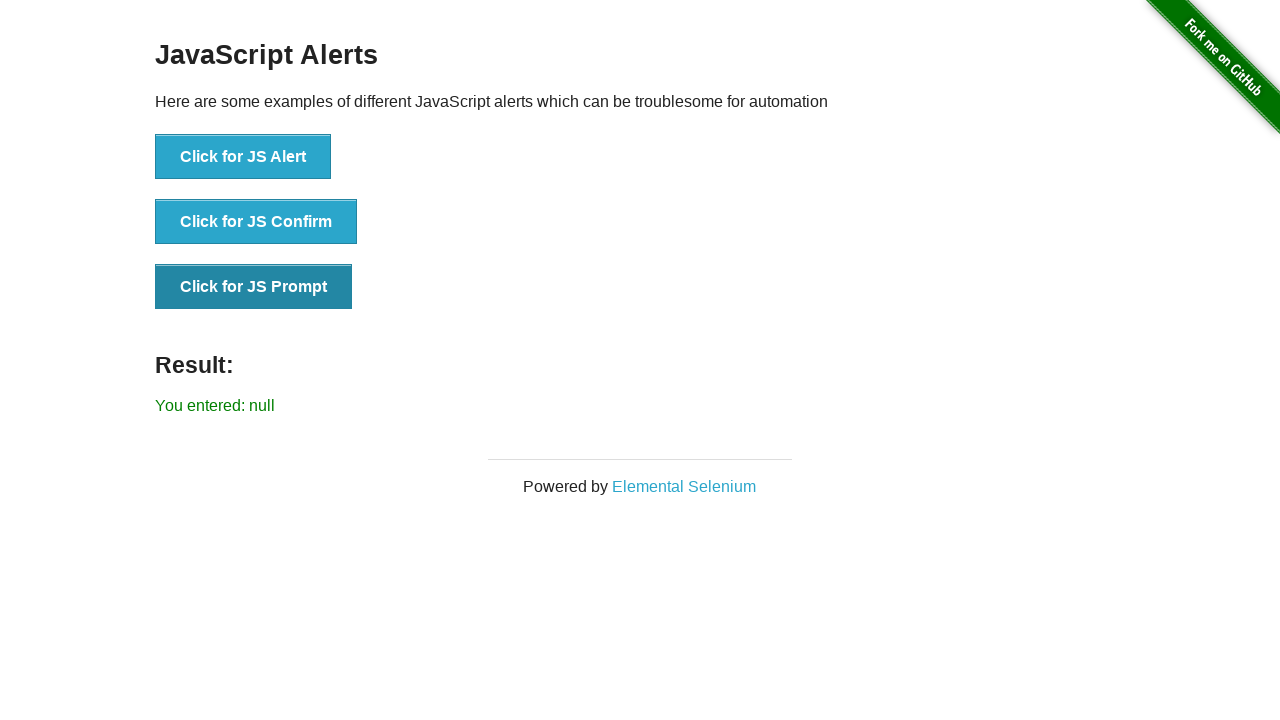

Clicked the JS Prompt button to trigger dialog at (254, 287) on xpath=//button[@onclick='jsPrompt()']
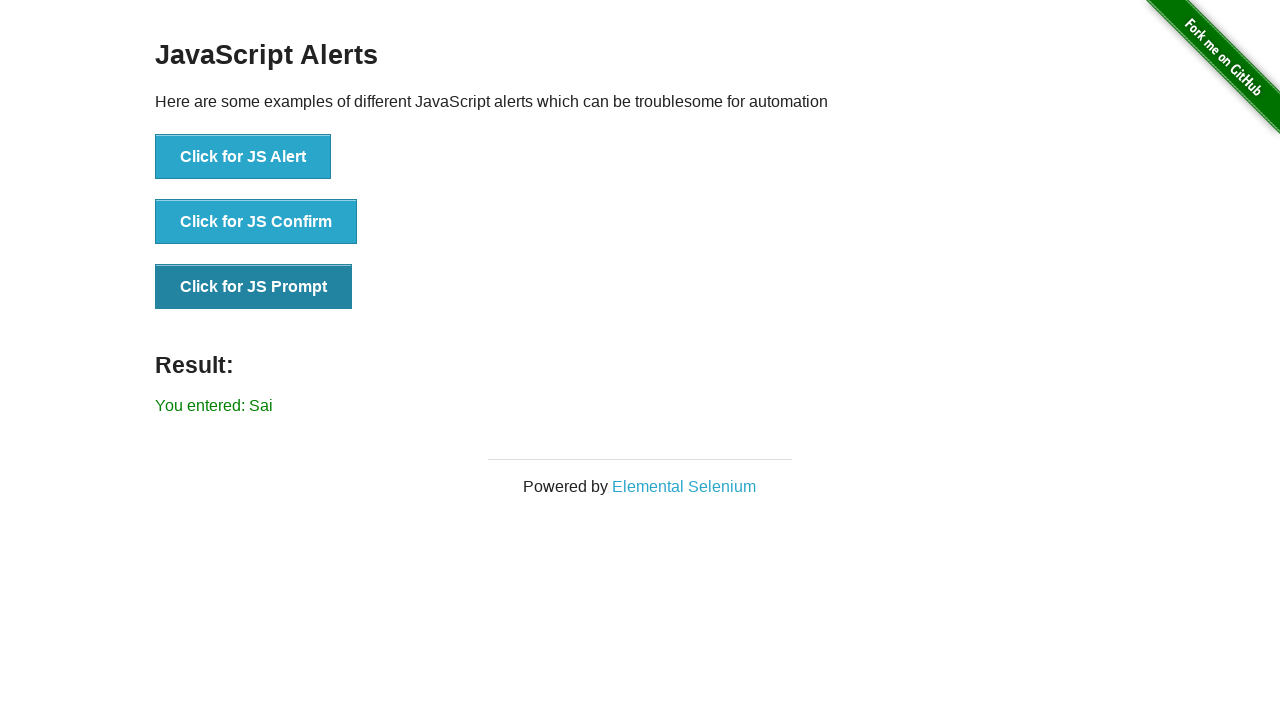

Result element appeared on the page
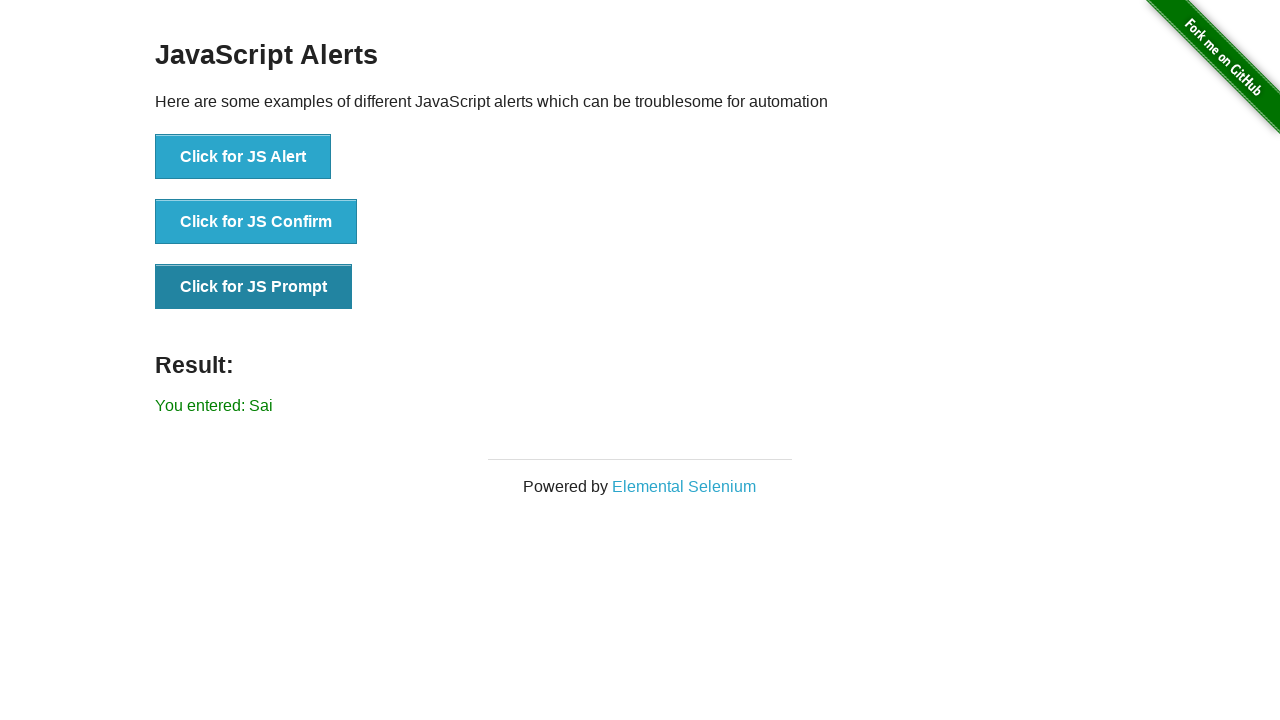

Retrieved result text content
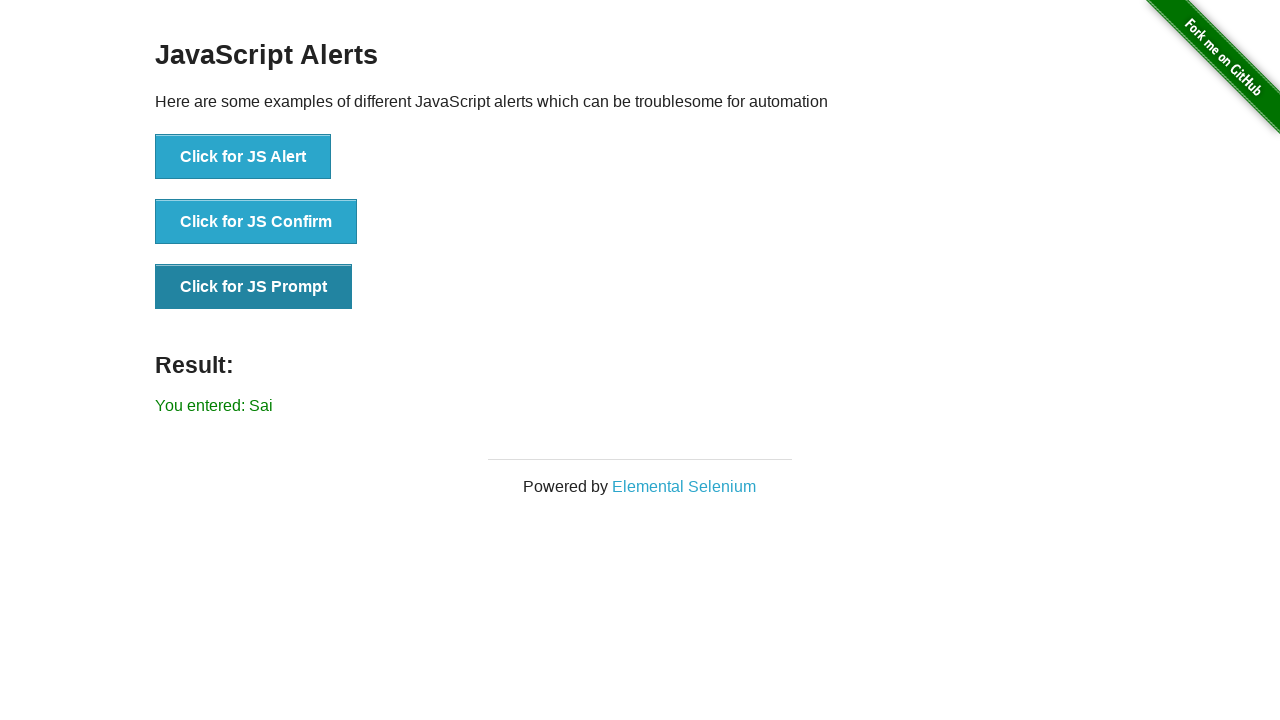

Verified result text matches expected value 'You entered: Sai'
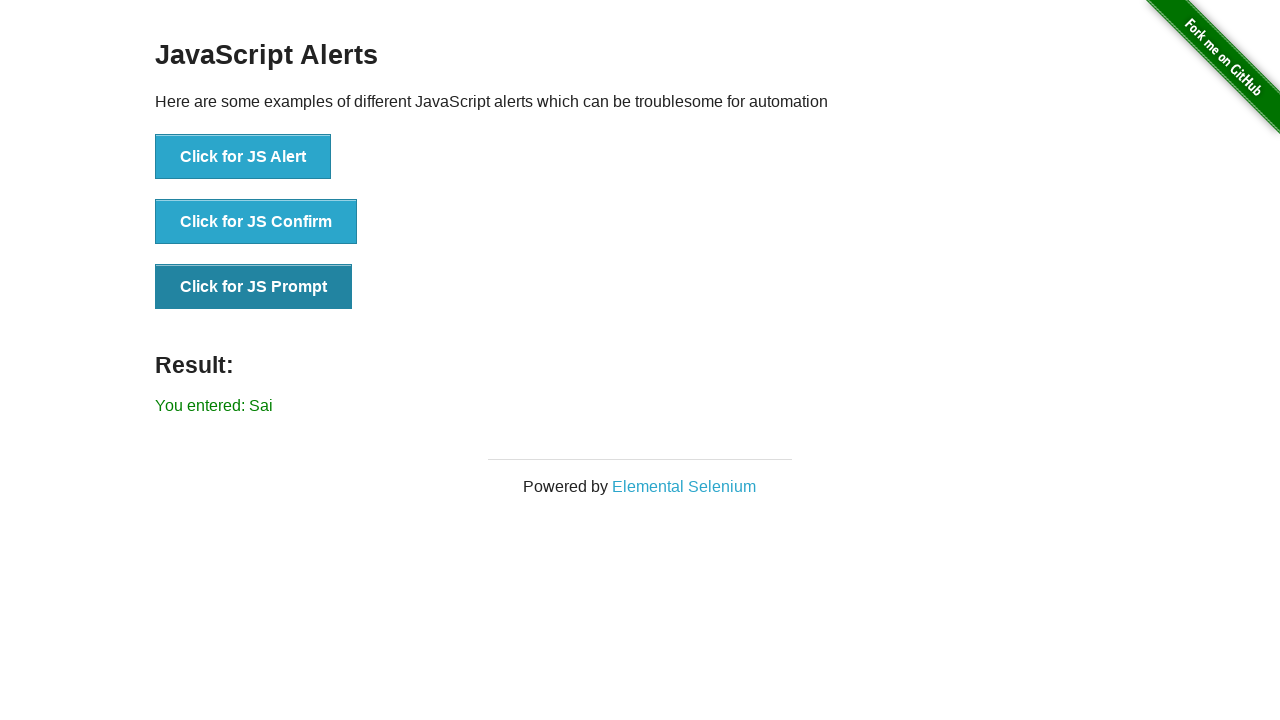

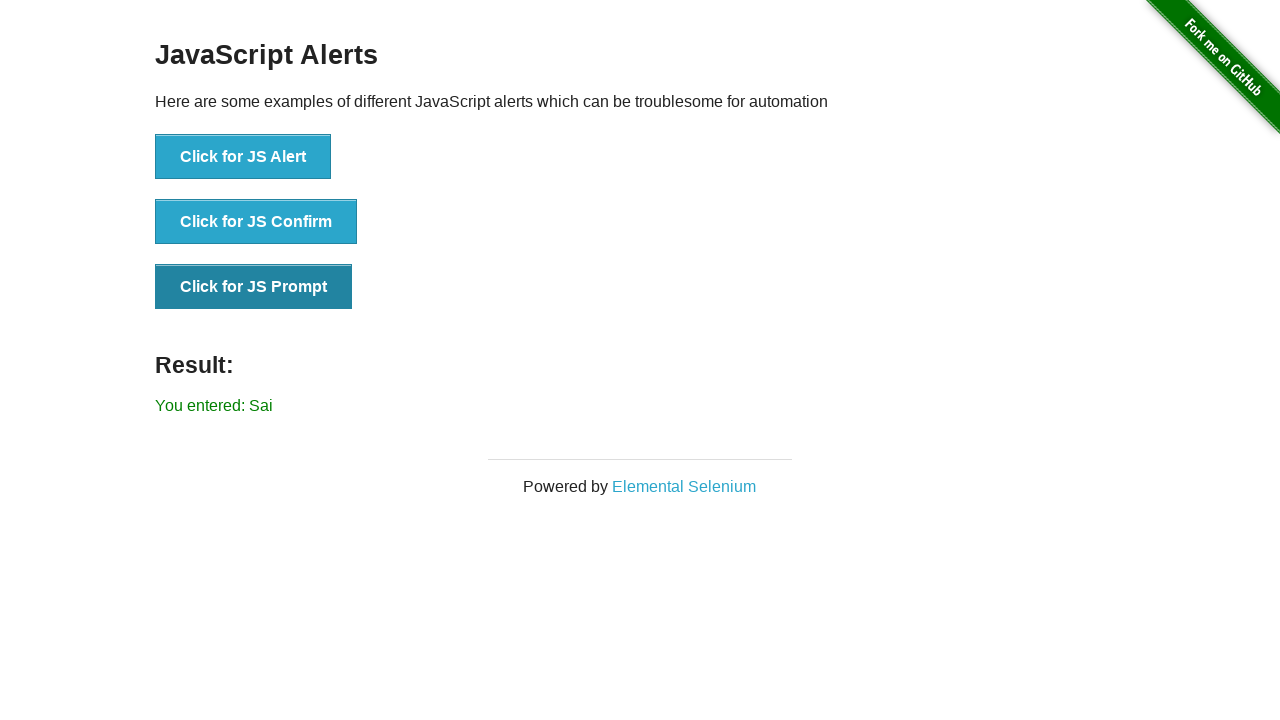